Adds multiple vegetable items (Cucumber, Brocolli, Beetroot) to the shopping cart by finding them in the product list and clicking their Add to cart buttons

Starting URL: https://rahulshettyacademy.com/seleniumPractise/

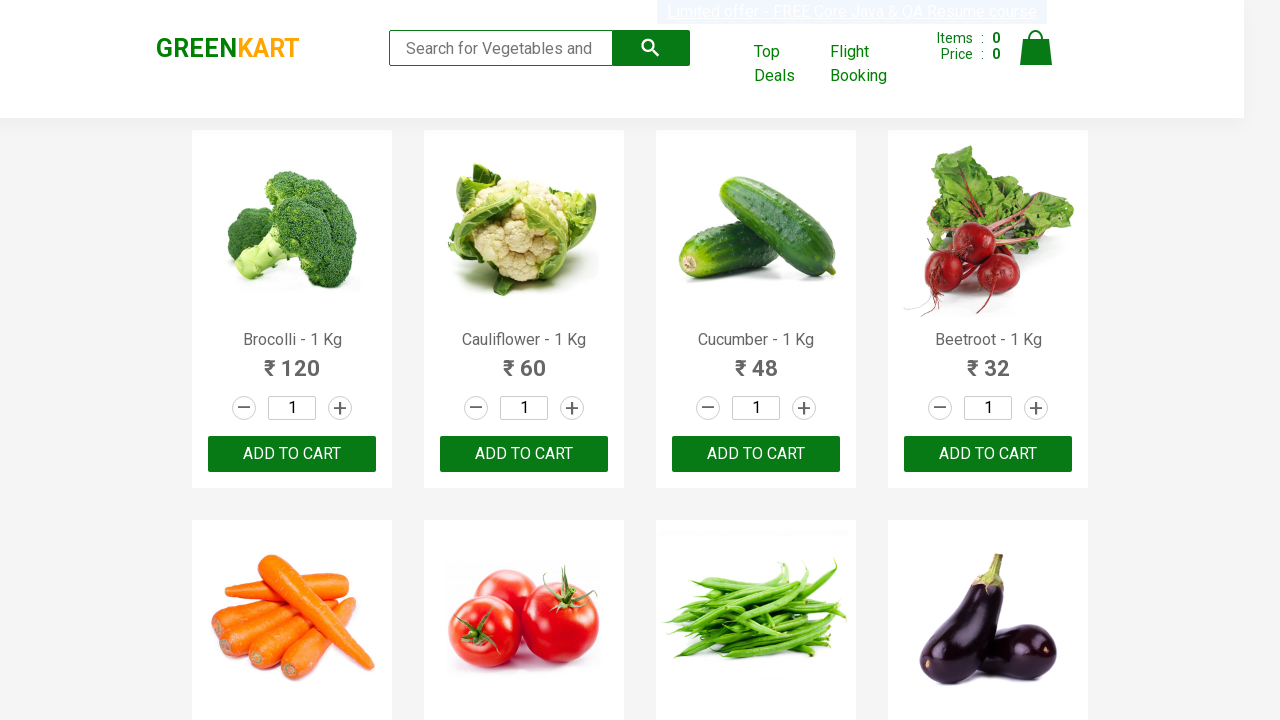

Located all product names on the page
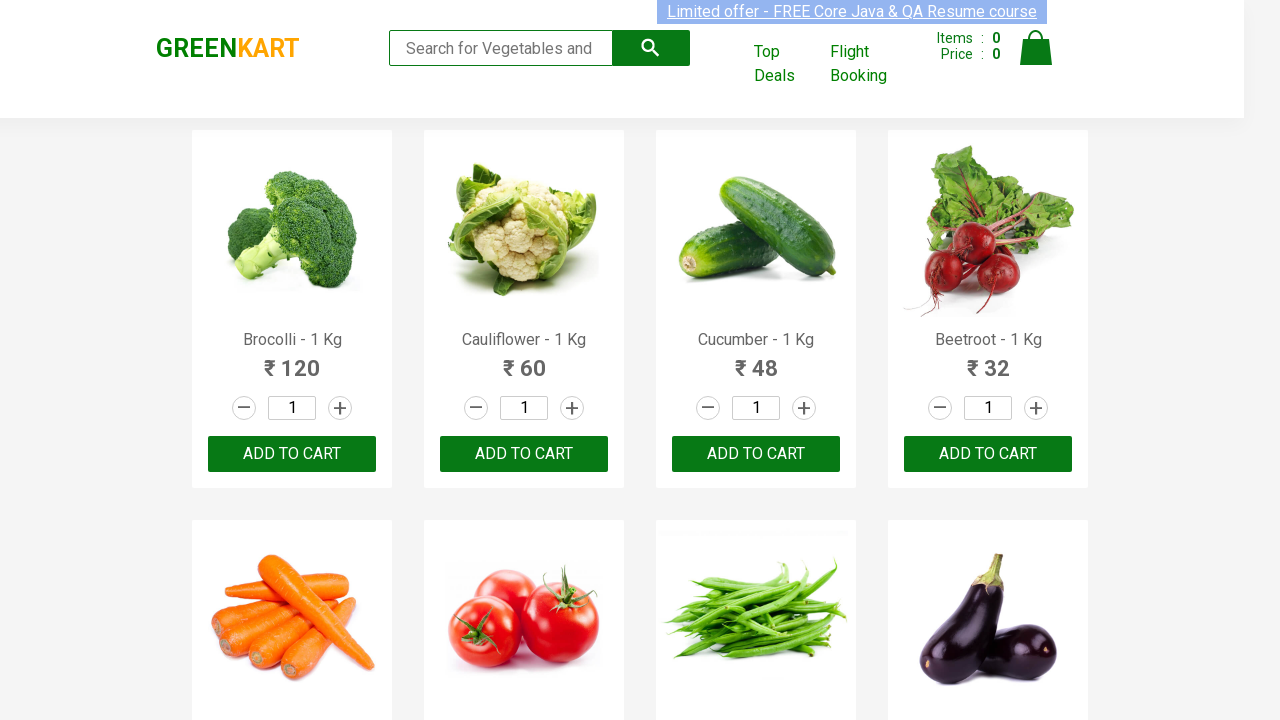

Clicked 'Add to cart' button for Brocolli at (292, 454) on div.product-action > button >> nth=0
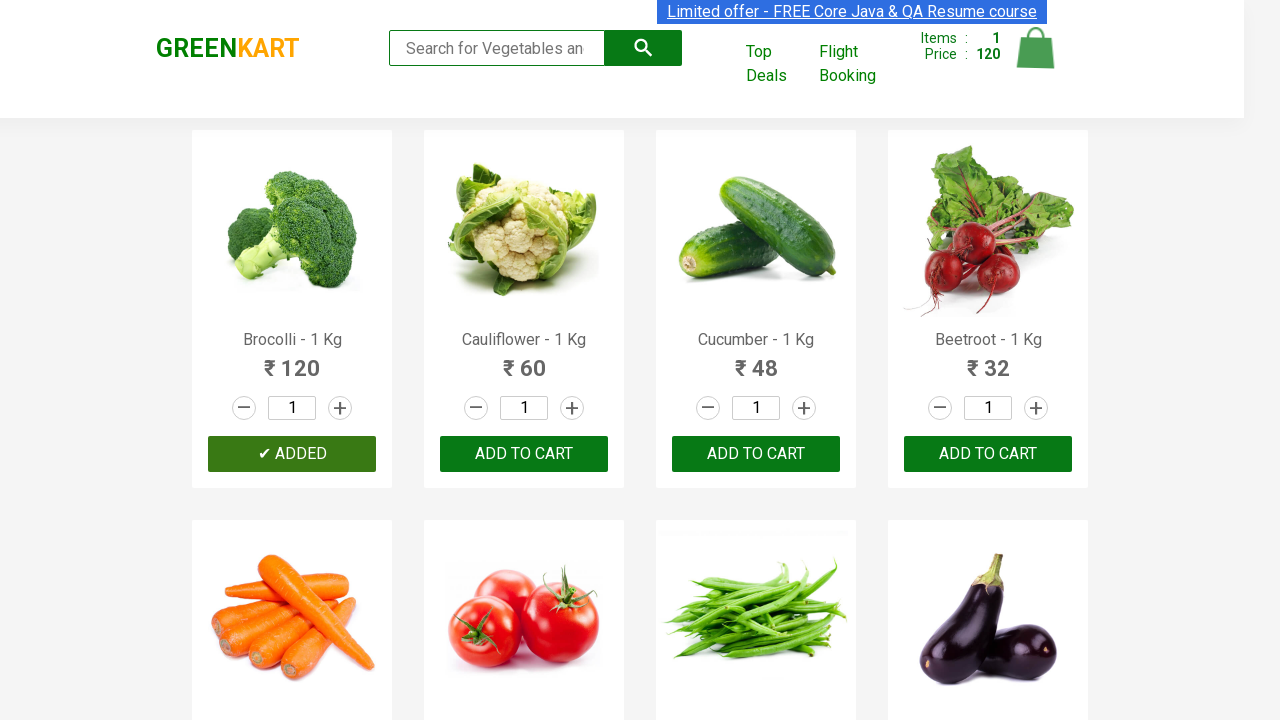

Clicked 'Add to cart' button for Cucumber at (756, 454) on div.product-action > button >> nth=2
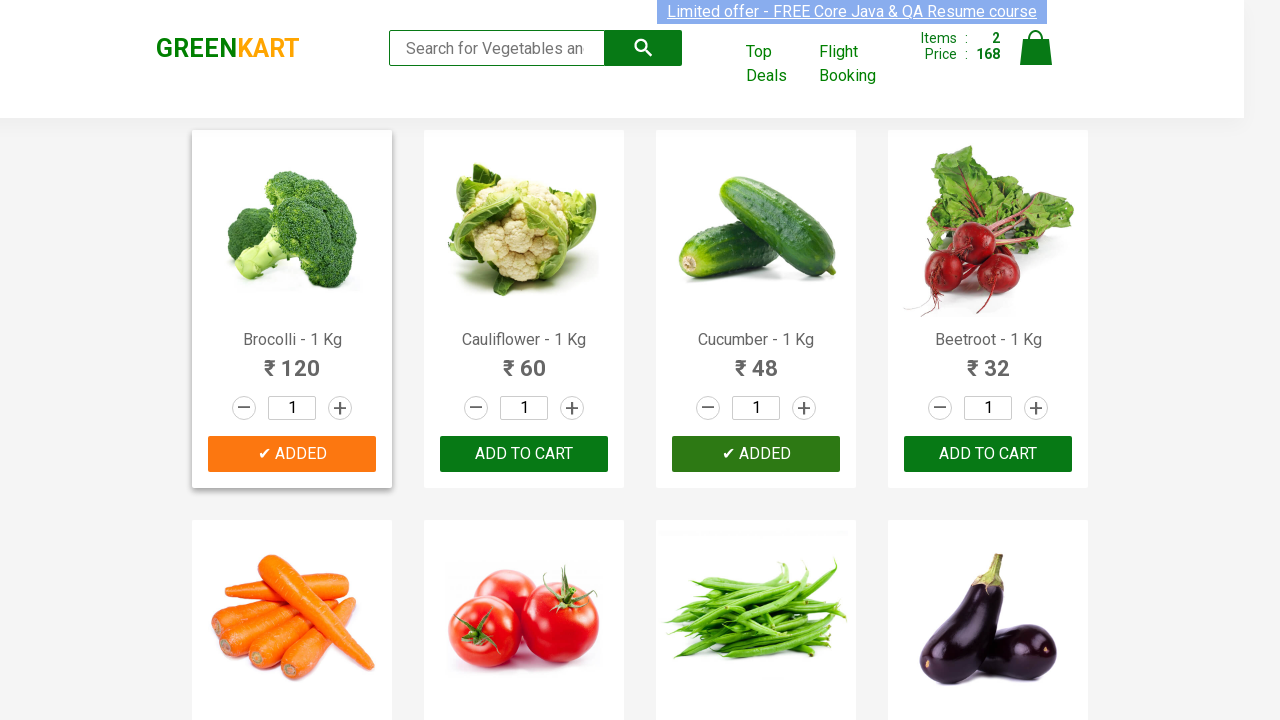

Clicked 'Add to cart' button for Beetroot at (988, 454) on div.product-action > button >> nth=3
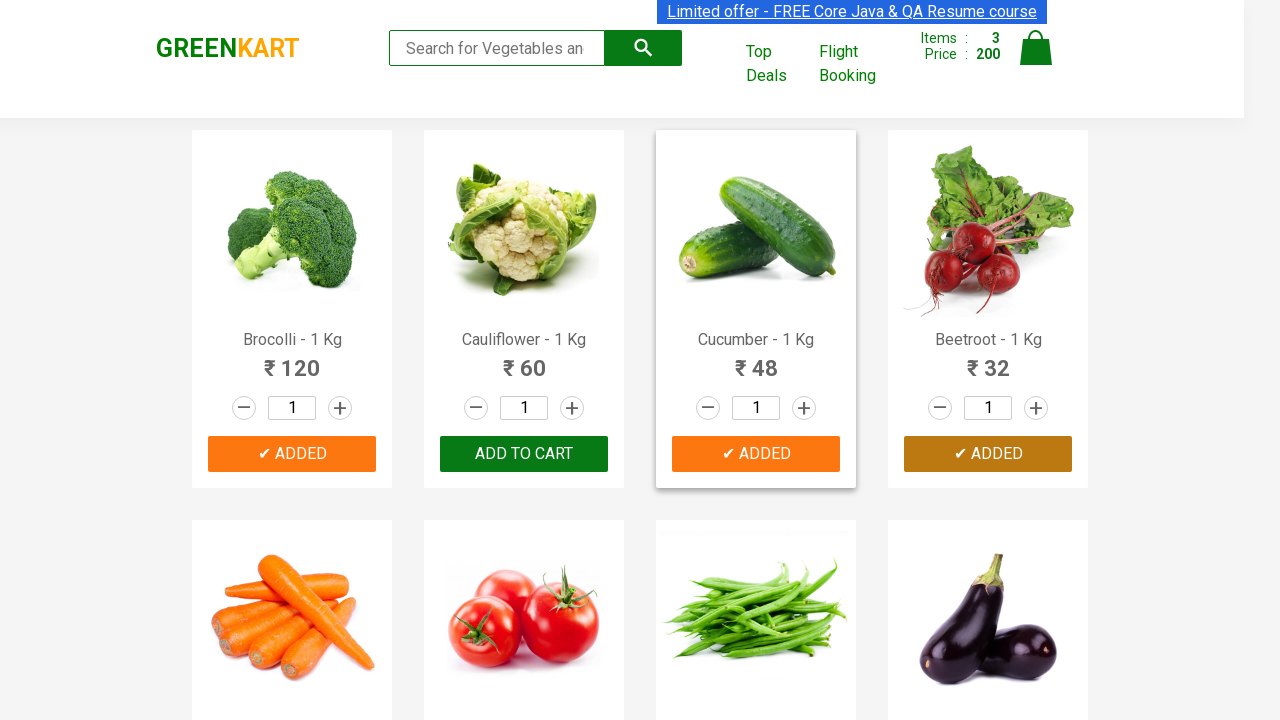

Successfully added all 3 items to cart
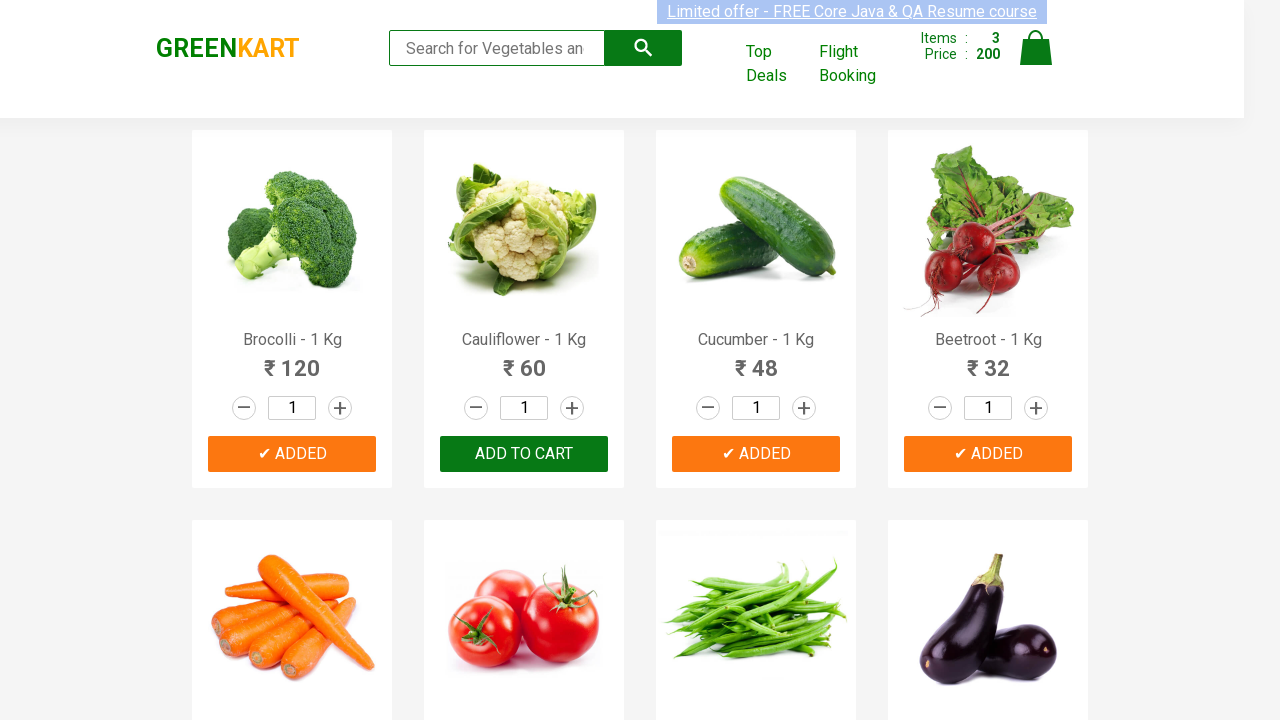

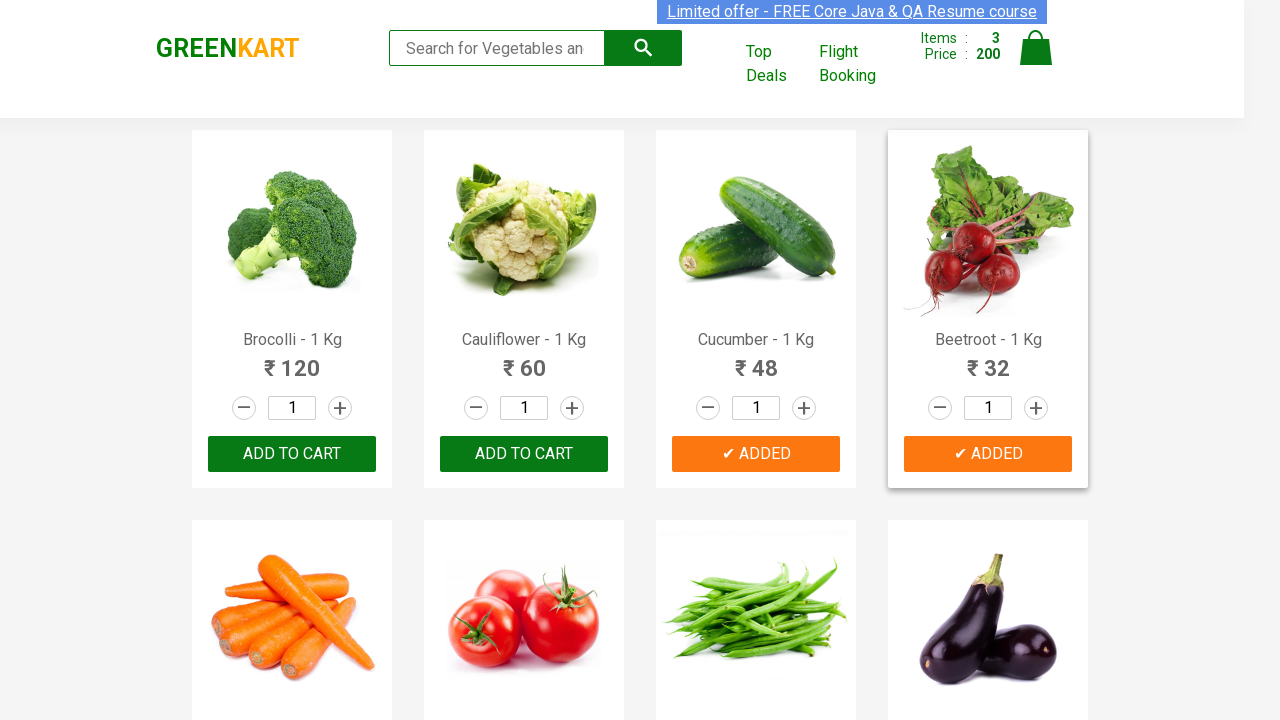